Tests prompt dialog by clicking the prompt button, entering text in the dialog, accepting it, and verifying the output

Starting URL: https://www.hyrtutorials.com/p/alertsdemo.html

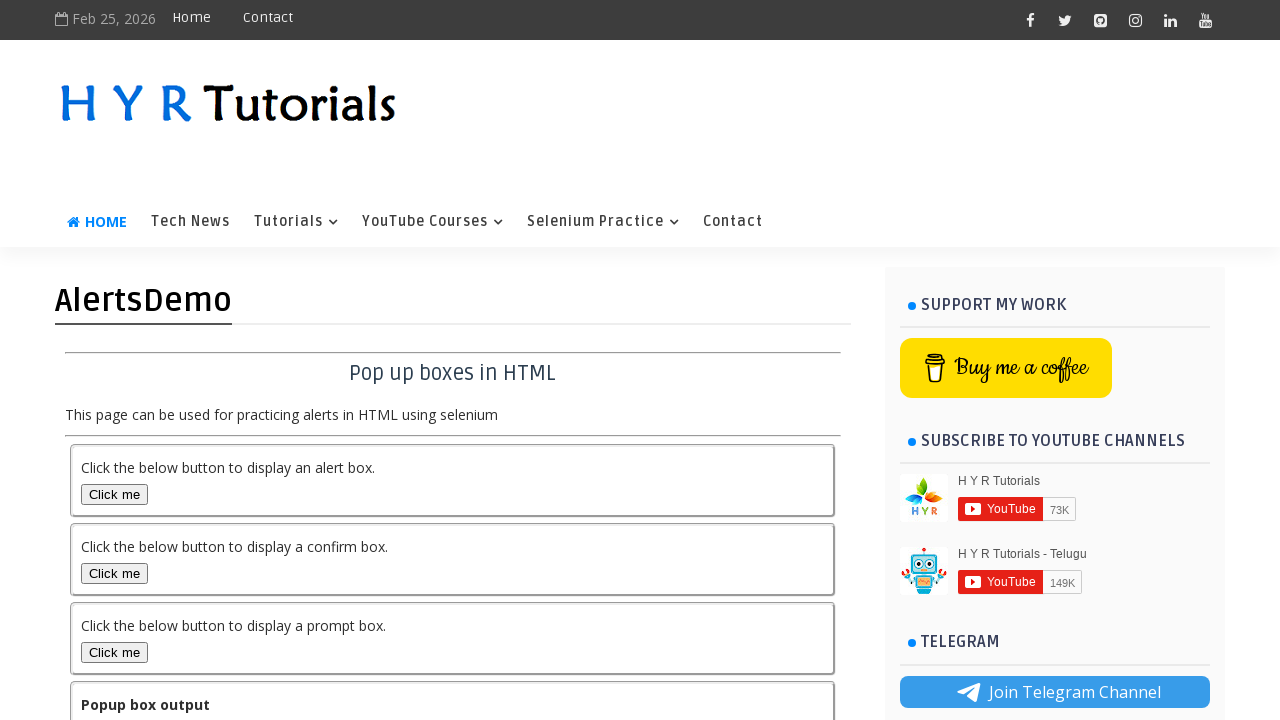

Set up dialog handler to accept prompt with text 'TestUser123'
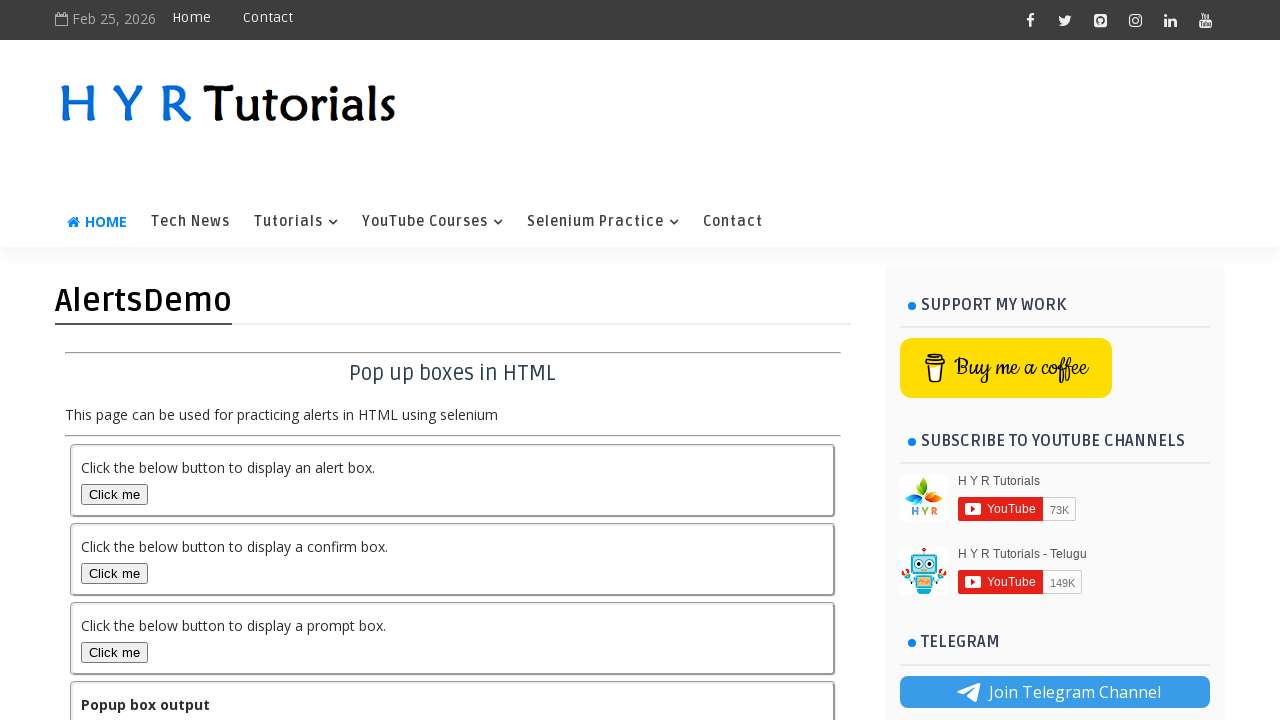

Clicked the prompt button at (114, 652) on #promptBox
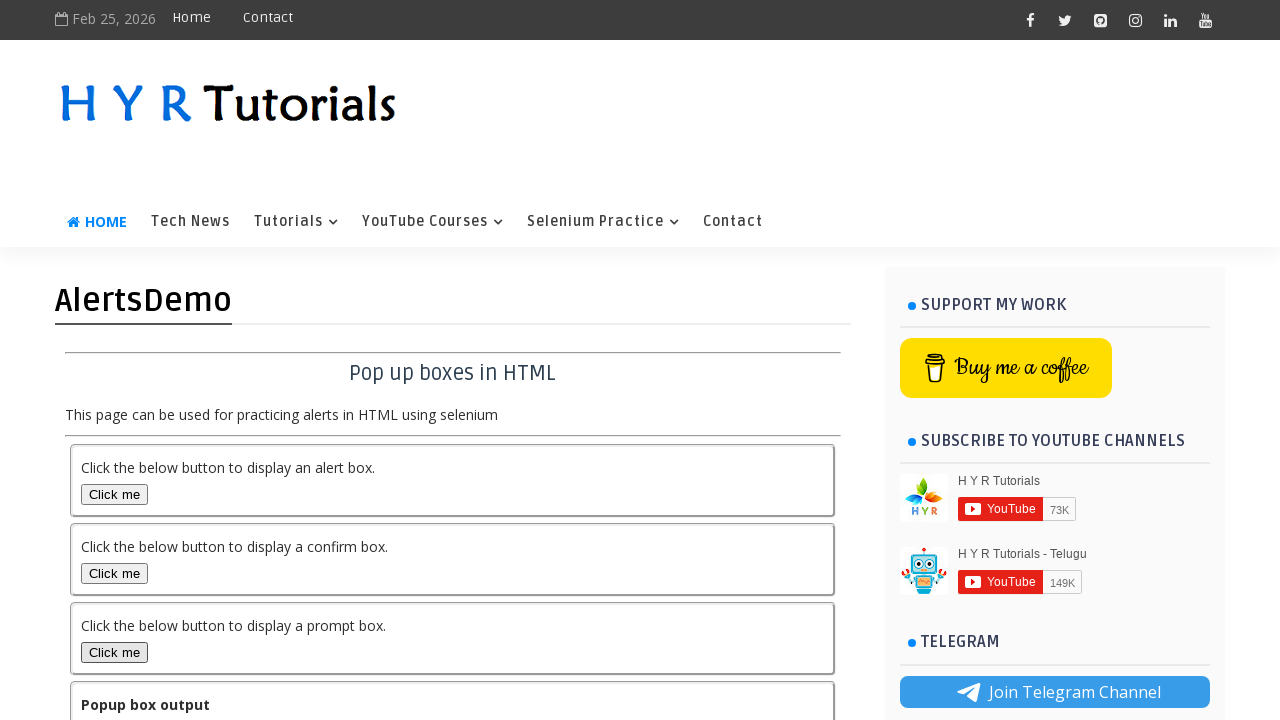

Verified output element is displayed after accepting prompt
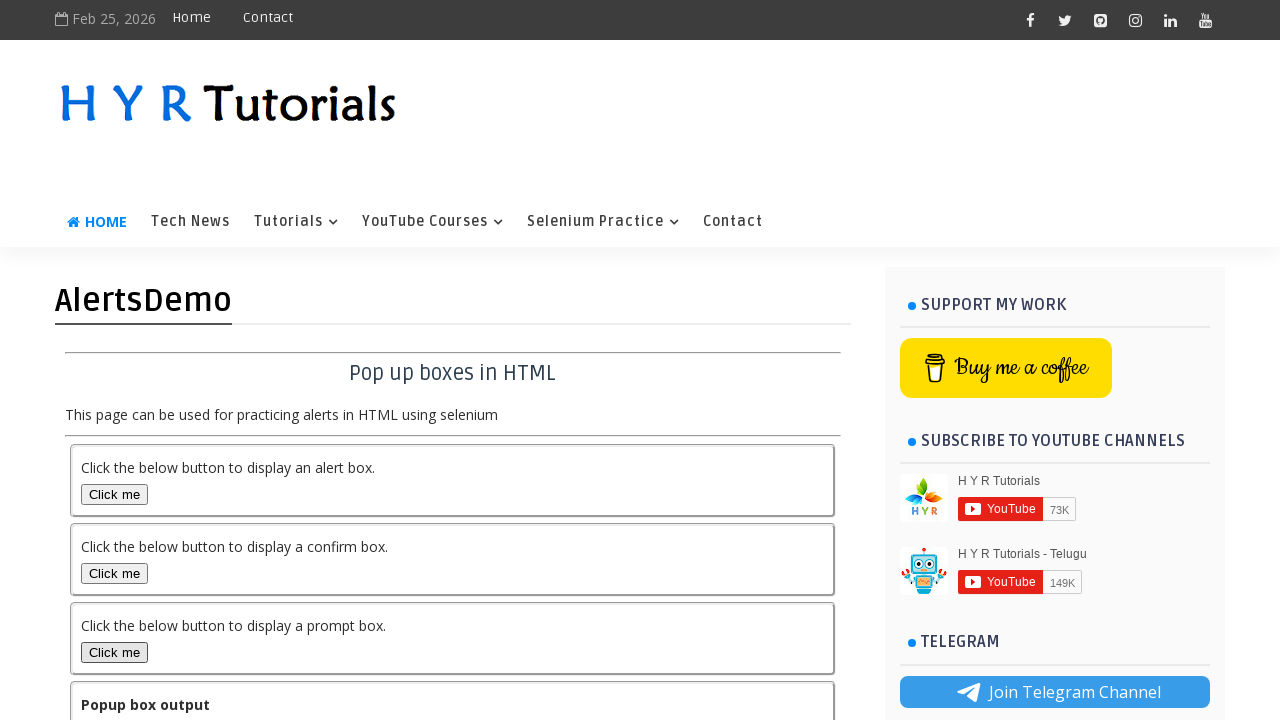

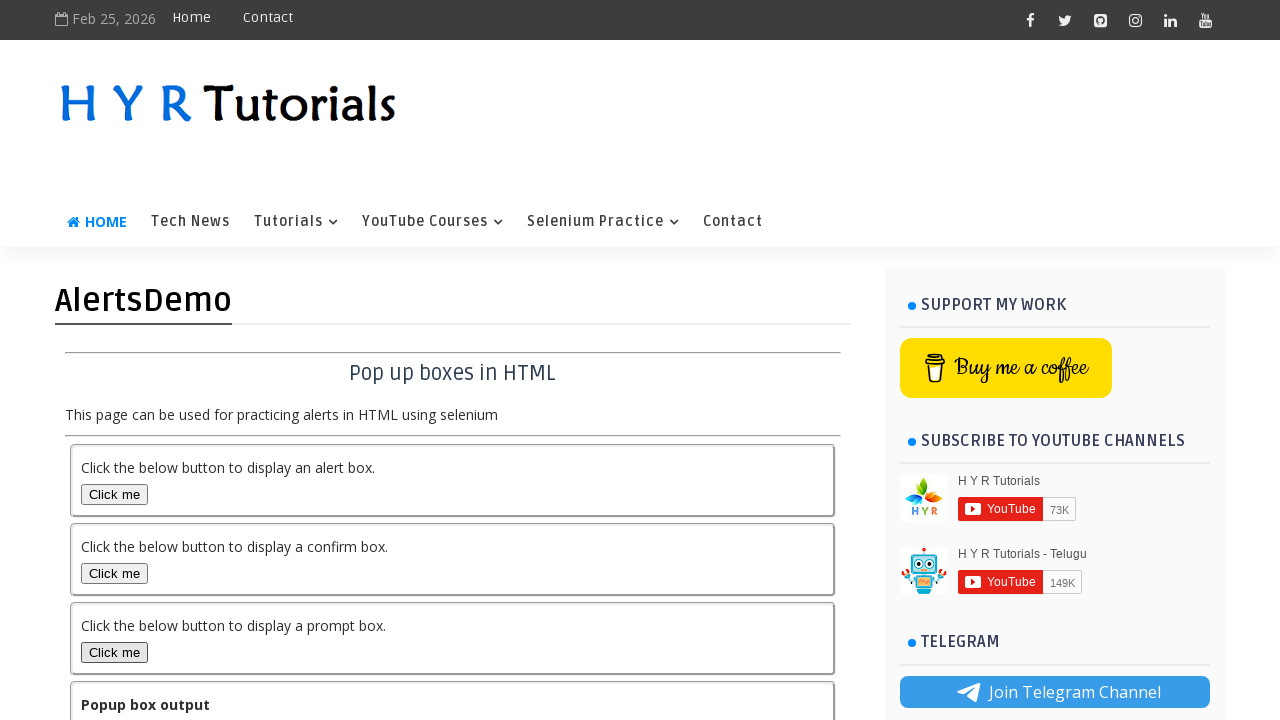